Tests cookie management functionality by retrieving existing cookies, adding a new cookie, and verifying the cookie was added

Starting URL: https://www.tcs.com/

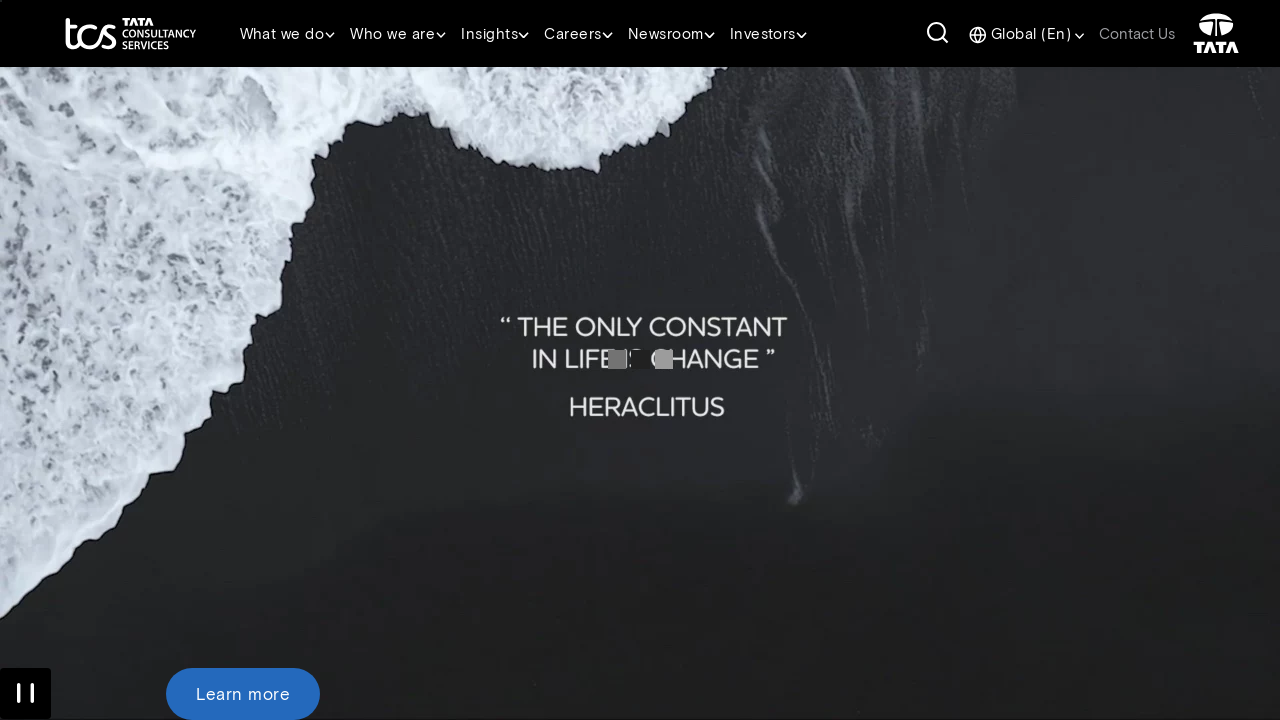

Retrieved all cookies before adding new cookie
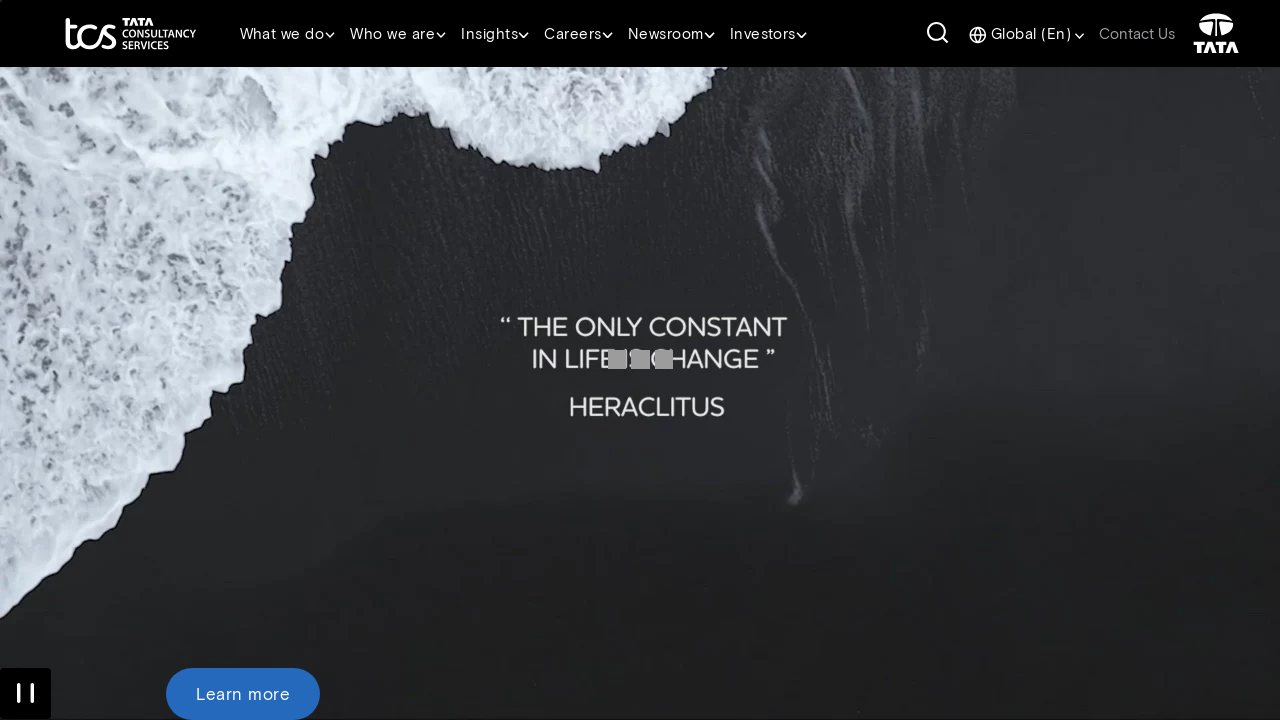

Added new cookie 'company' with value 'edso services' to domain '.tcs.com'
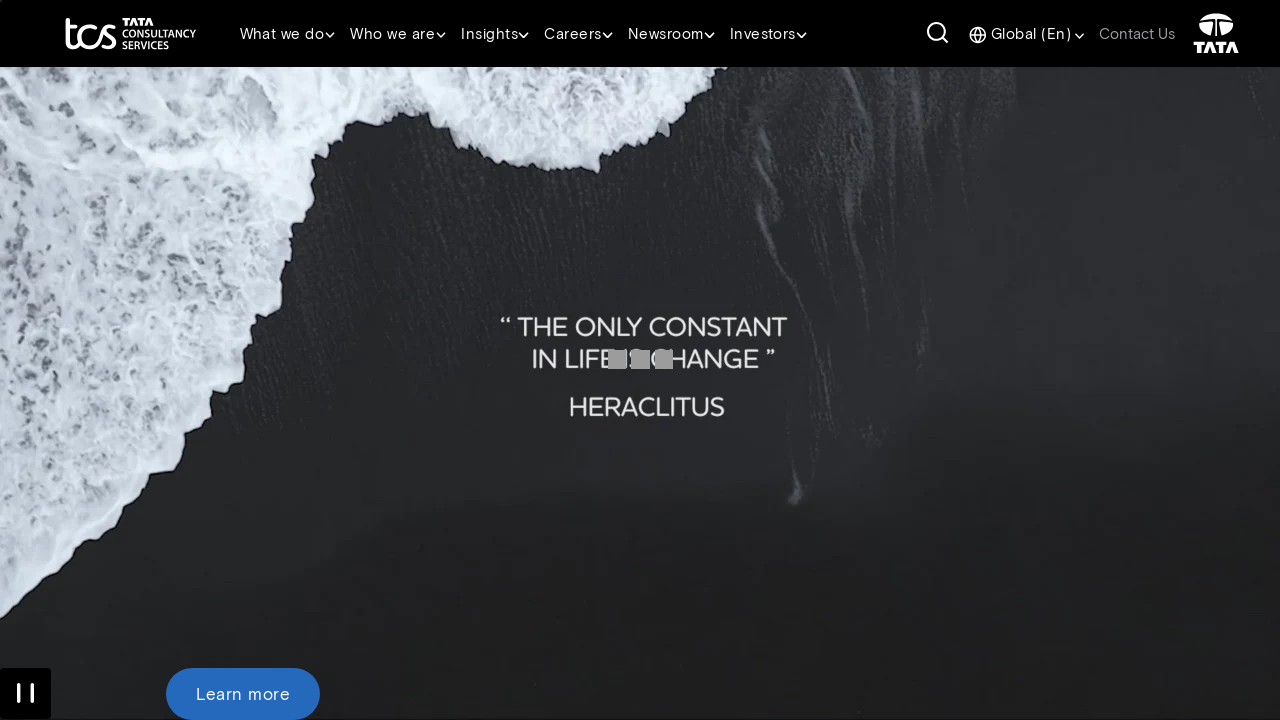

Retrieved all cookies after adding new cookie
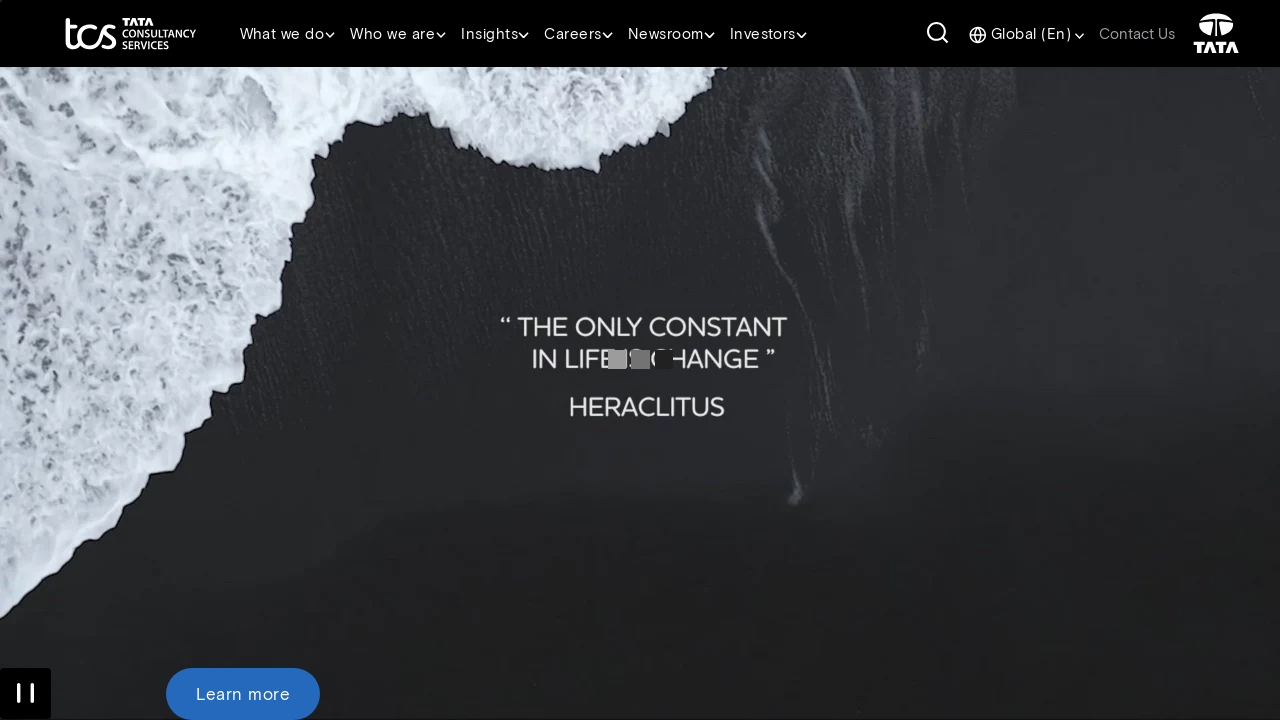

Searched for 'company' cookie in cookies collection
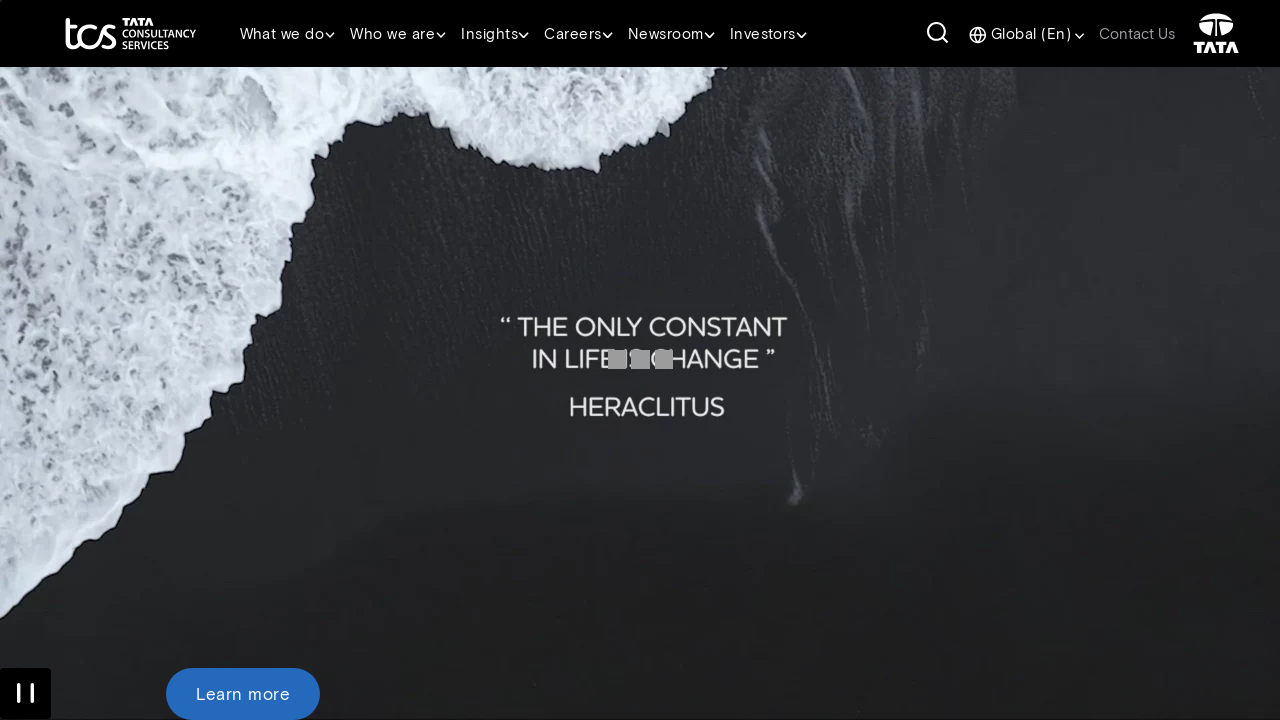

Verified cookie was successfully added: company=edso services
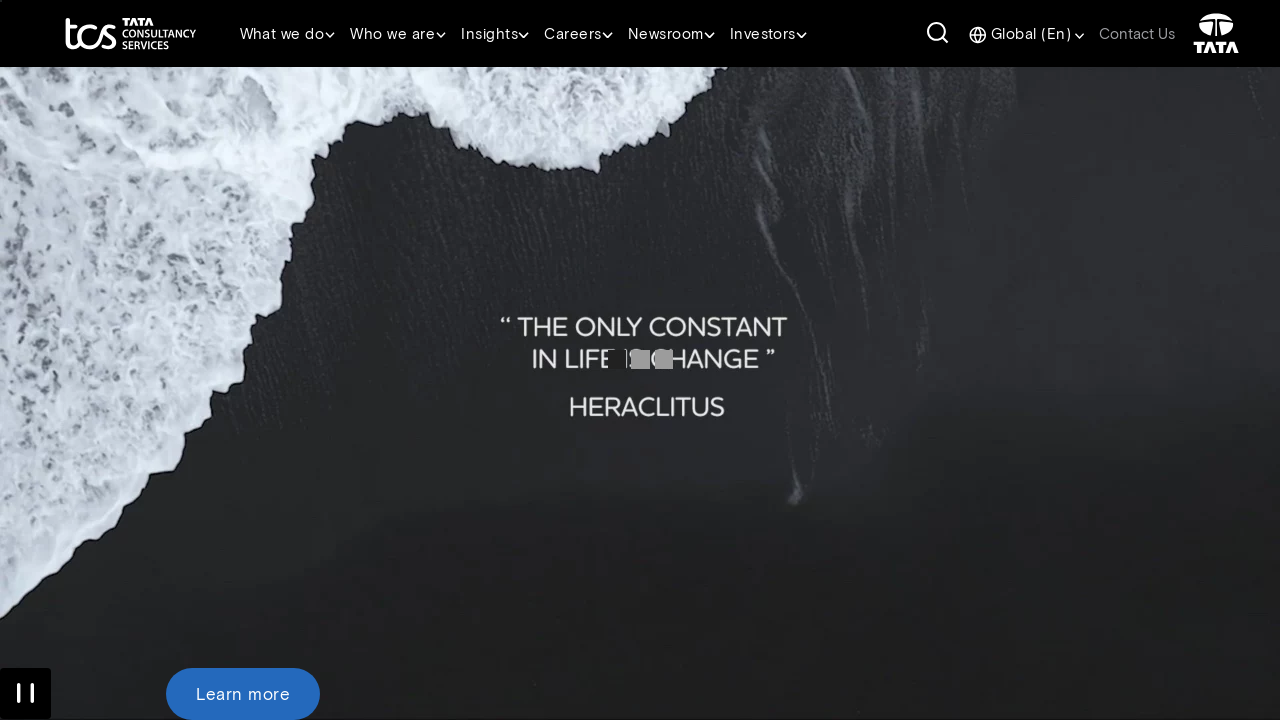

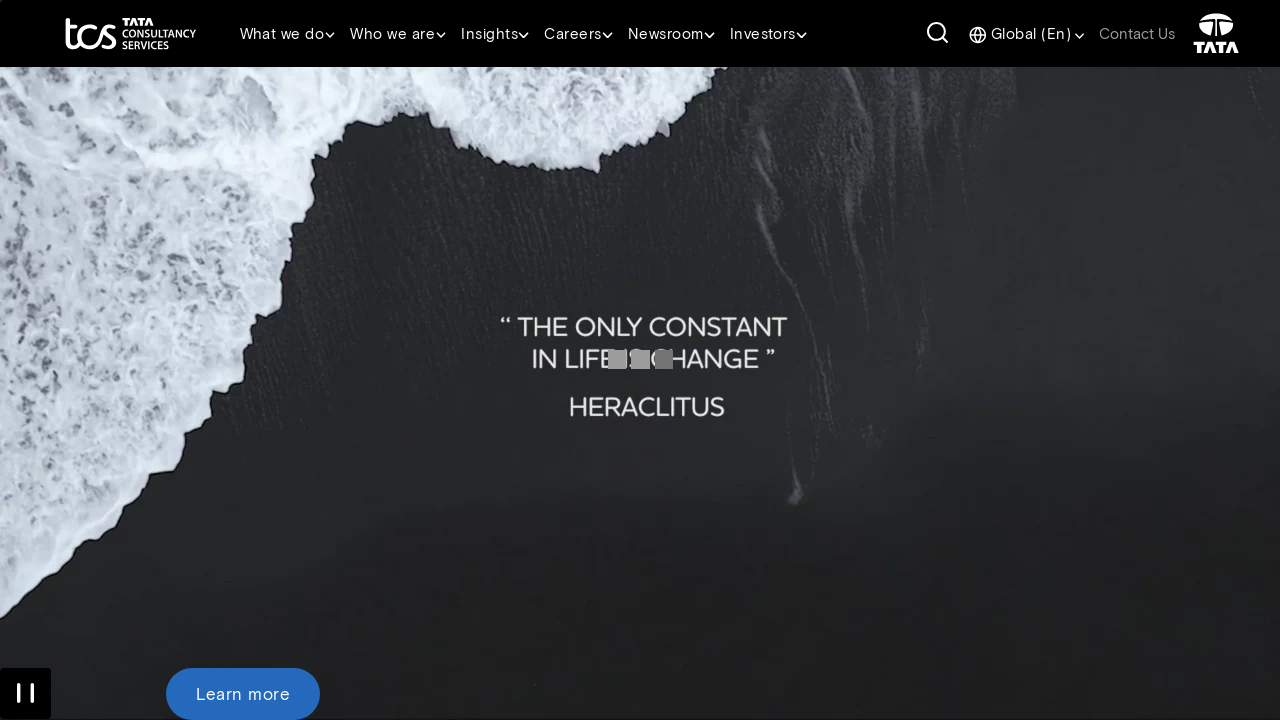